Navigates to the Inquirer.net news website homepage and waits for the page to load.

Starting URL: https://www.inquirer.net/

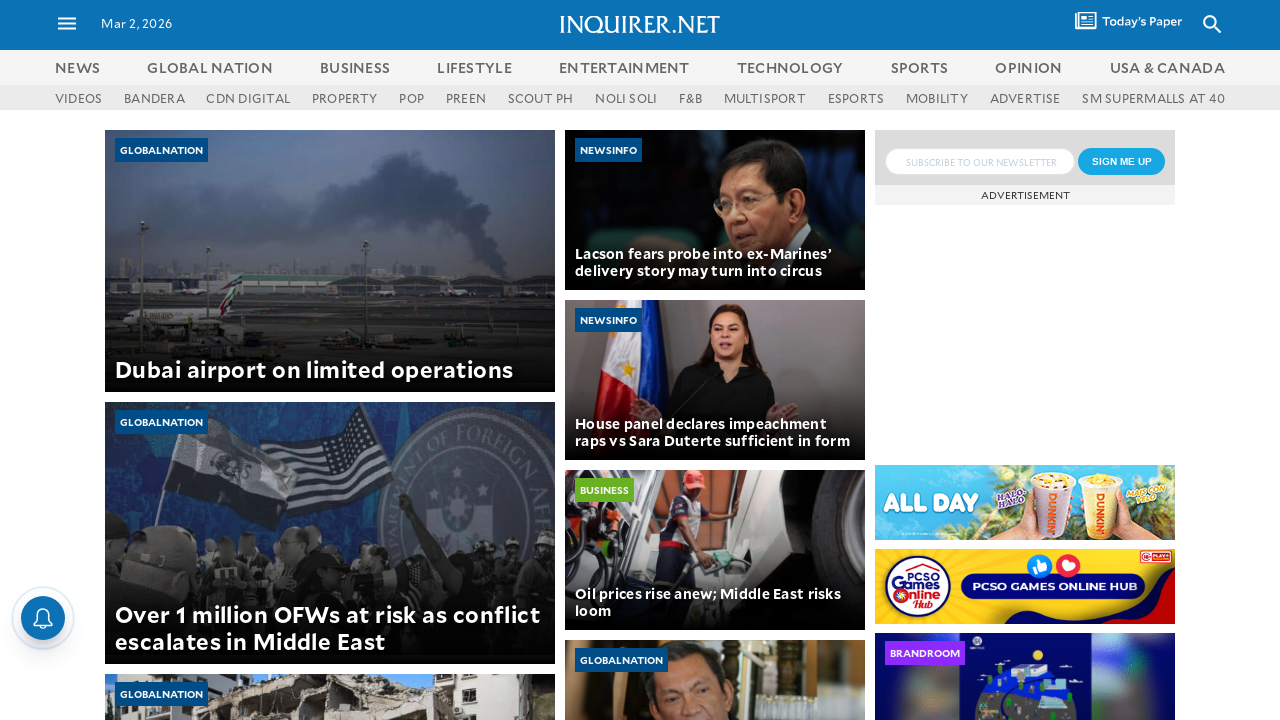

Navigated to Inquirer.net homepage
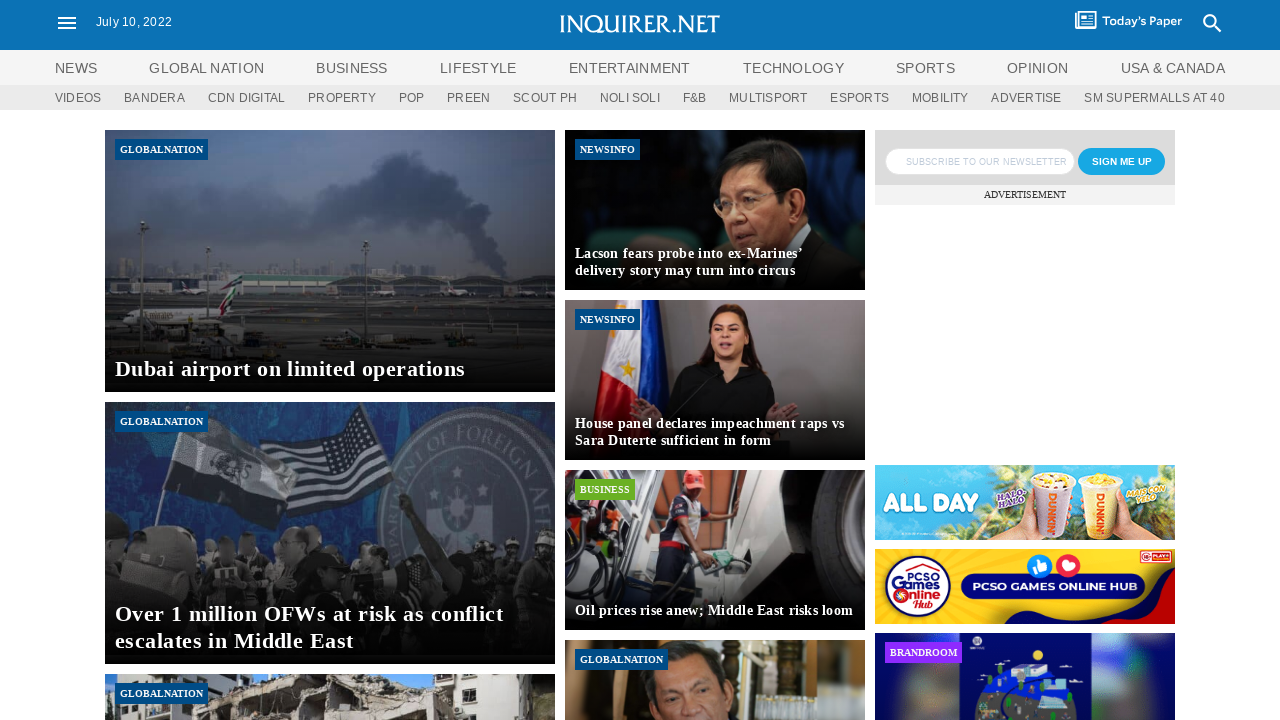

Page loaded - DOM content ready
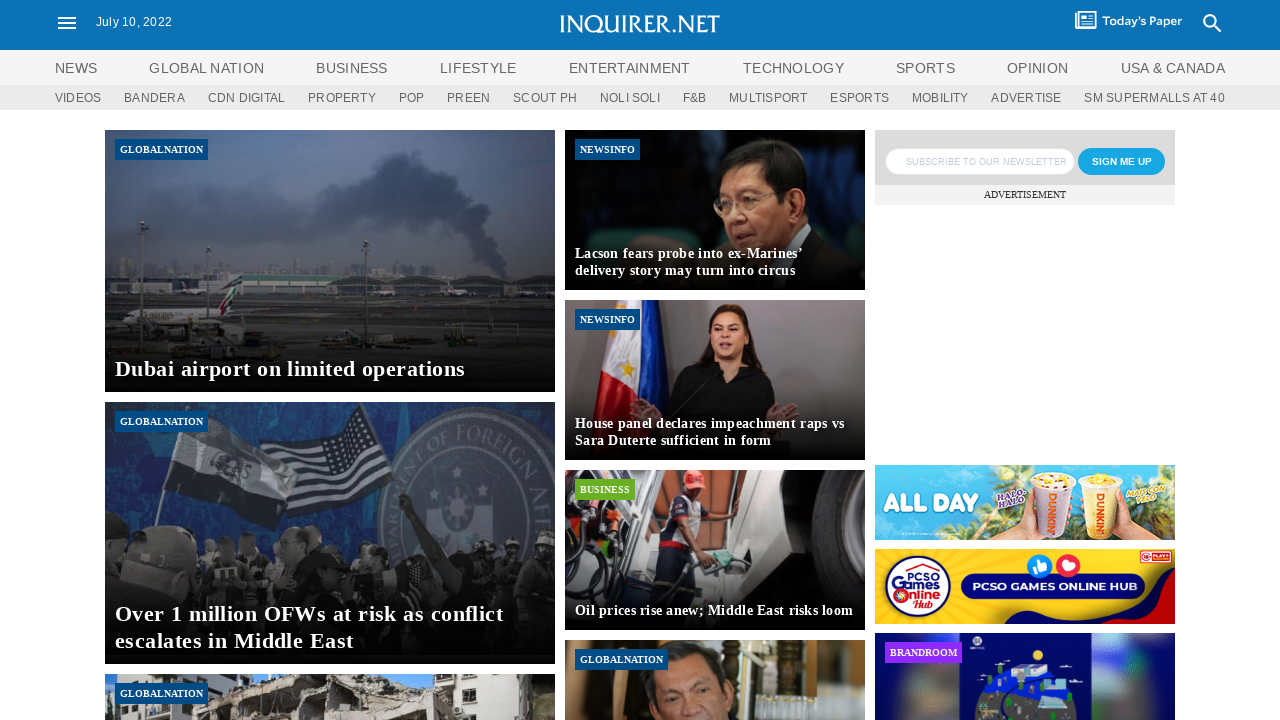

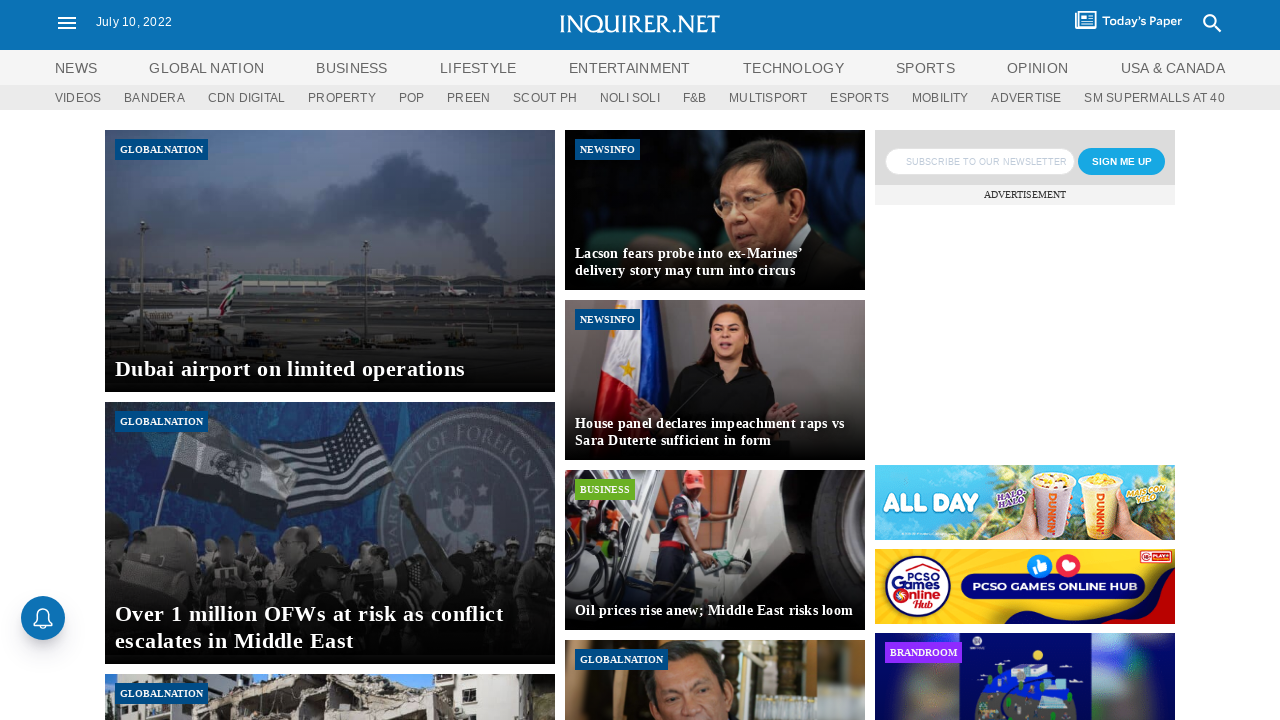